Tests dynamic dropdown functionality by selecting origin and destination cities from dependent dropdowns

Starting URL: https://rahulshettyacademy.com/dropdownsPractise/

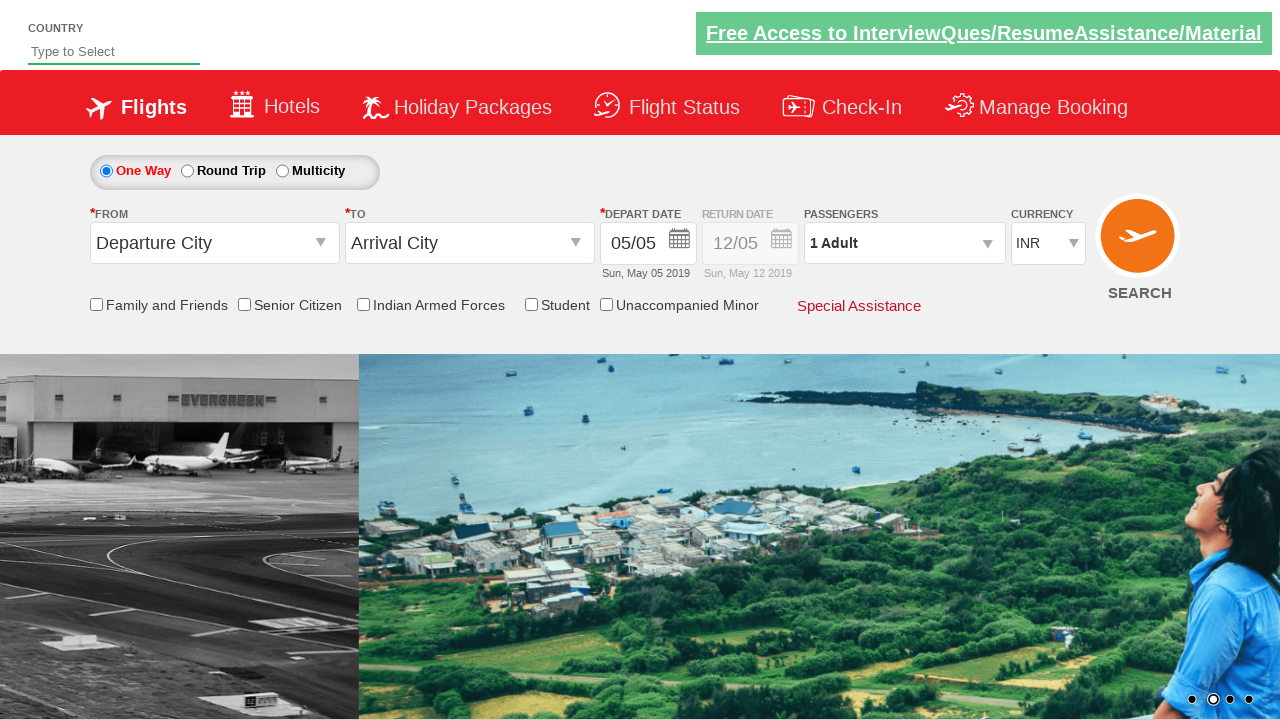

Clicked on origin station dropdown at (214, 243) on #ctl00_mainContent_ddl_originStation1_CTXT
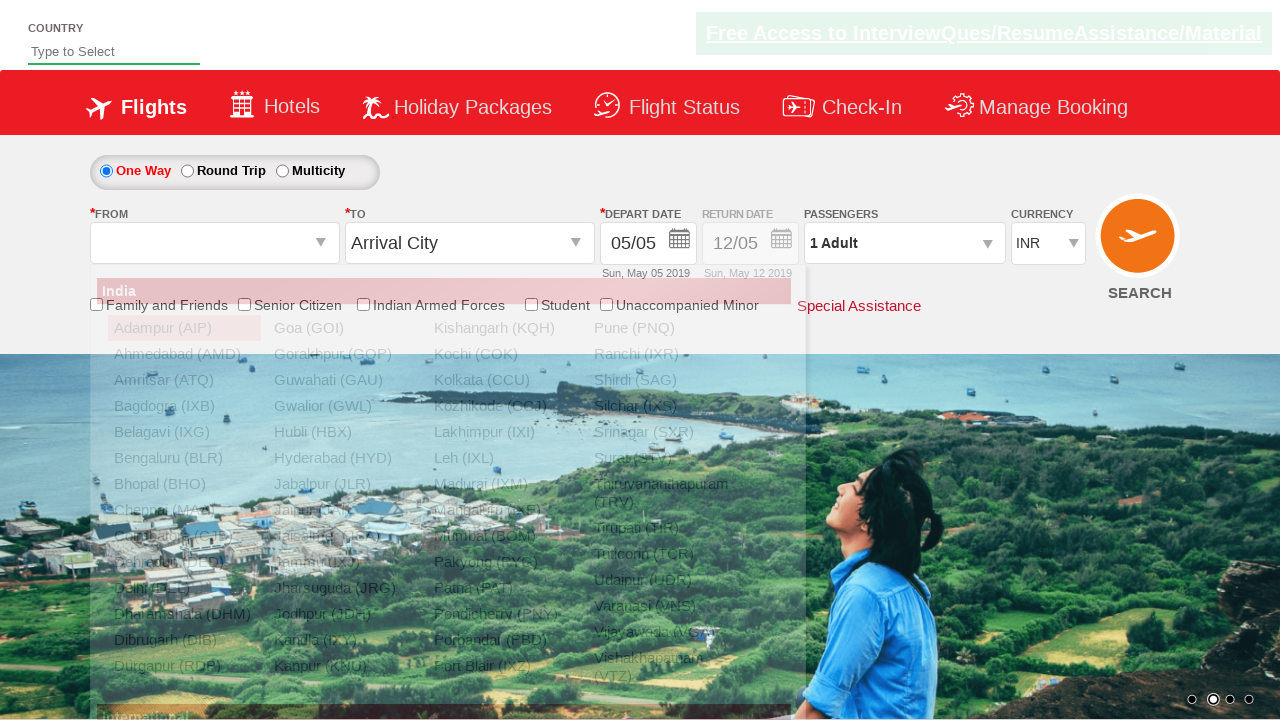

Selected Bangalore (BLR) as origin city at (184, 458) on xpath=//a[@value='BLR']
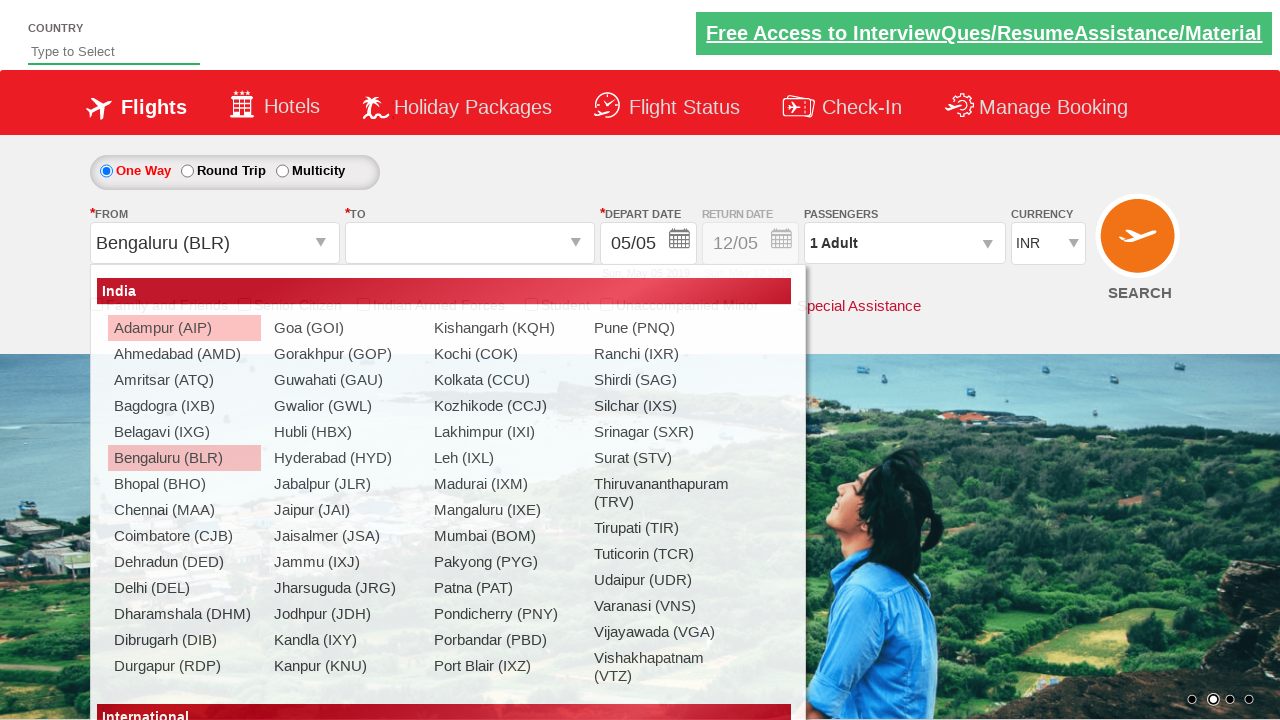

Waited for destination dropdown to update
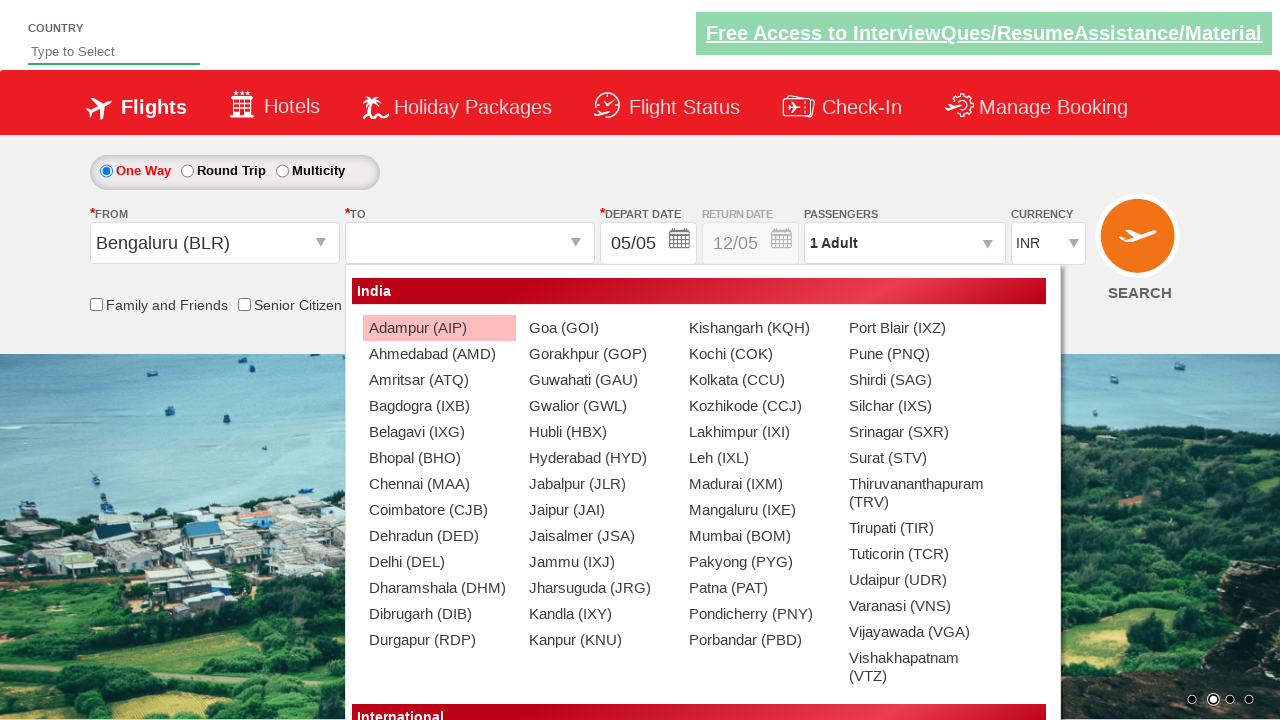

Selected Chennai (MAA) as destination city at (439, 484) on xpath=//div[@id='ctl00_mainContent_ddl_destinationStation1_CTNR']//a[@value='MAA
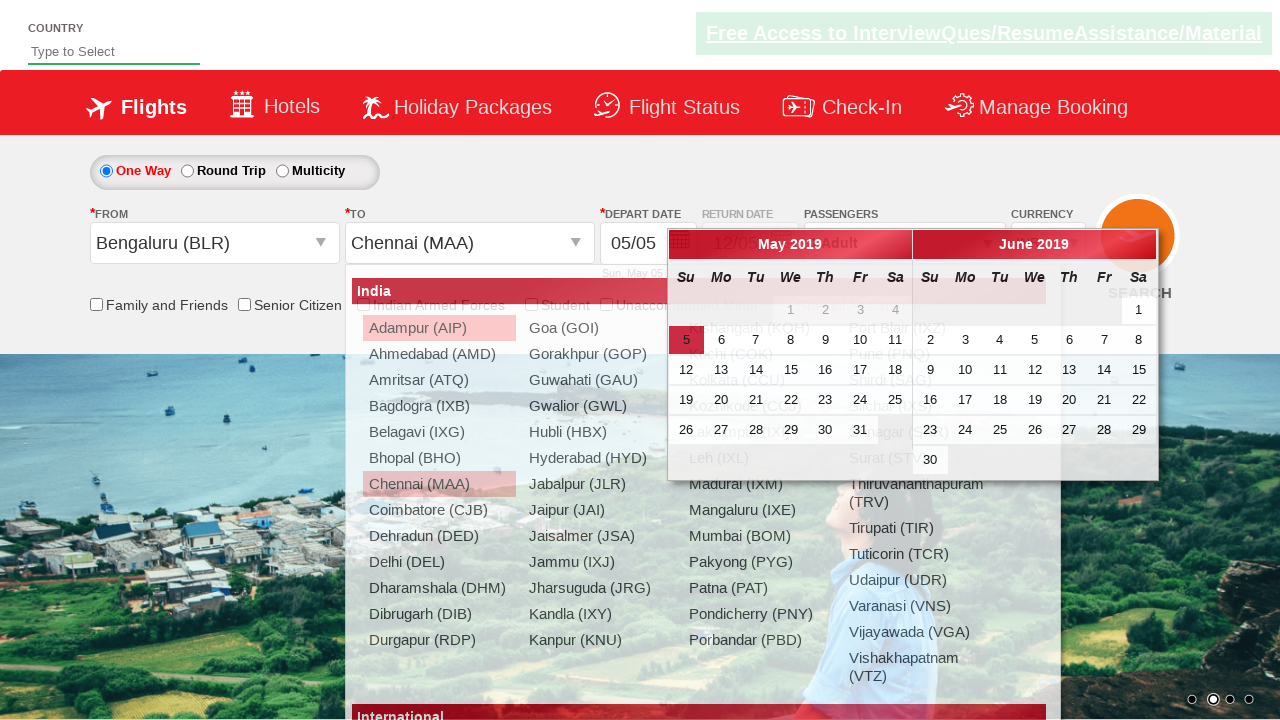

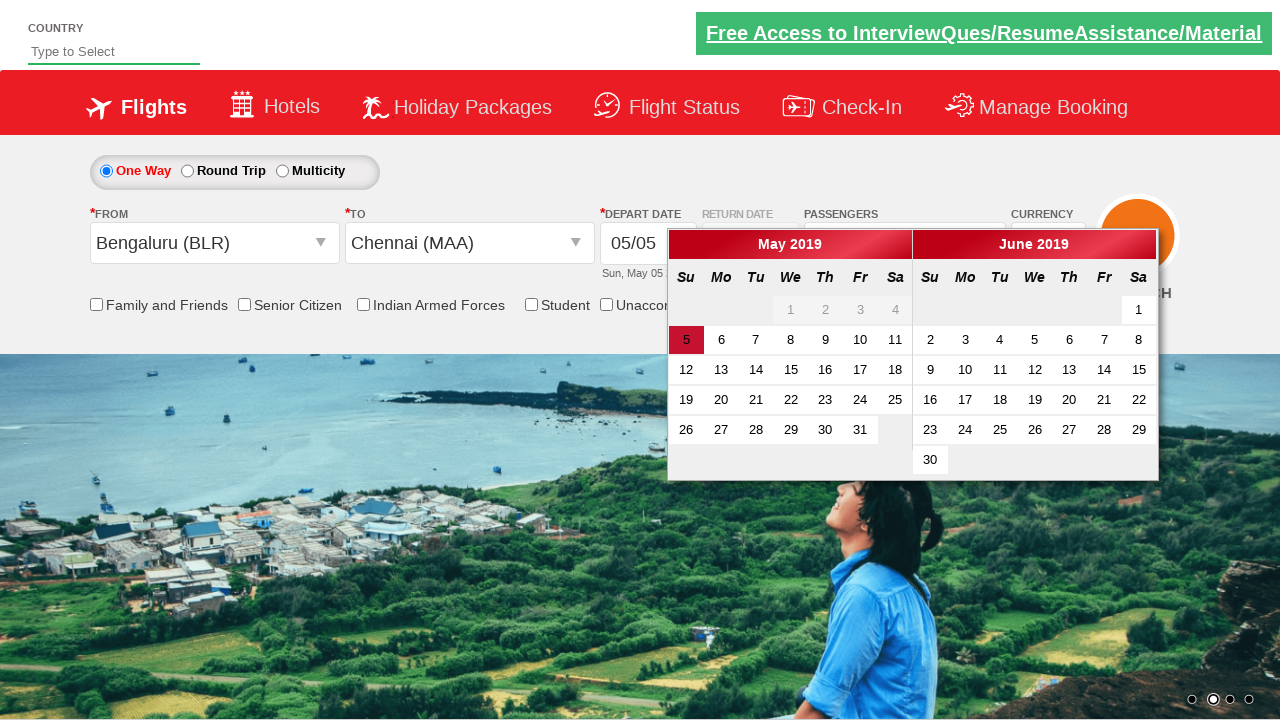